Tests successful user registration by navigating to the registration page, filling in name, email (unique), password, checking the administrator checkbox, and verifying the success message.

Starting URL: https://front.serverest.dev/login

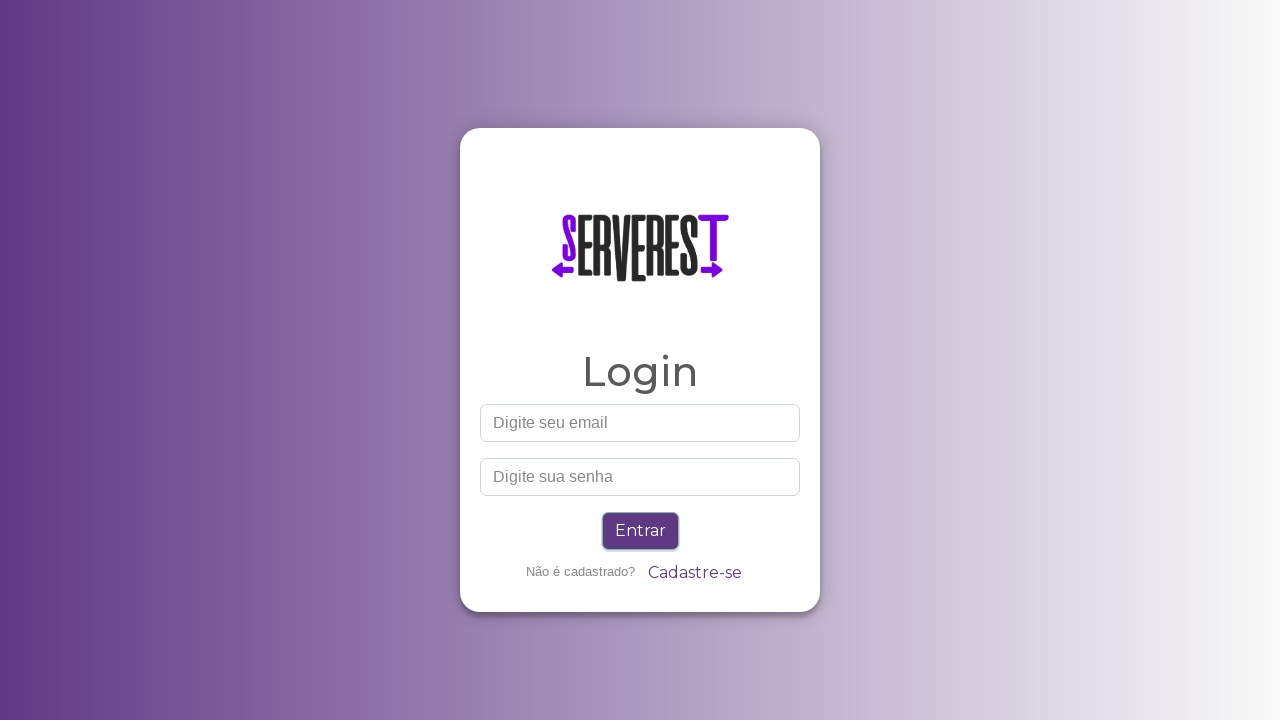

Set viewport size to 1366x720
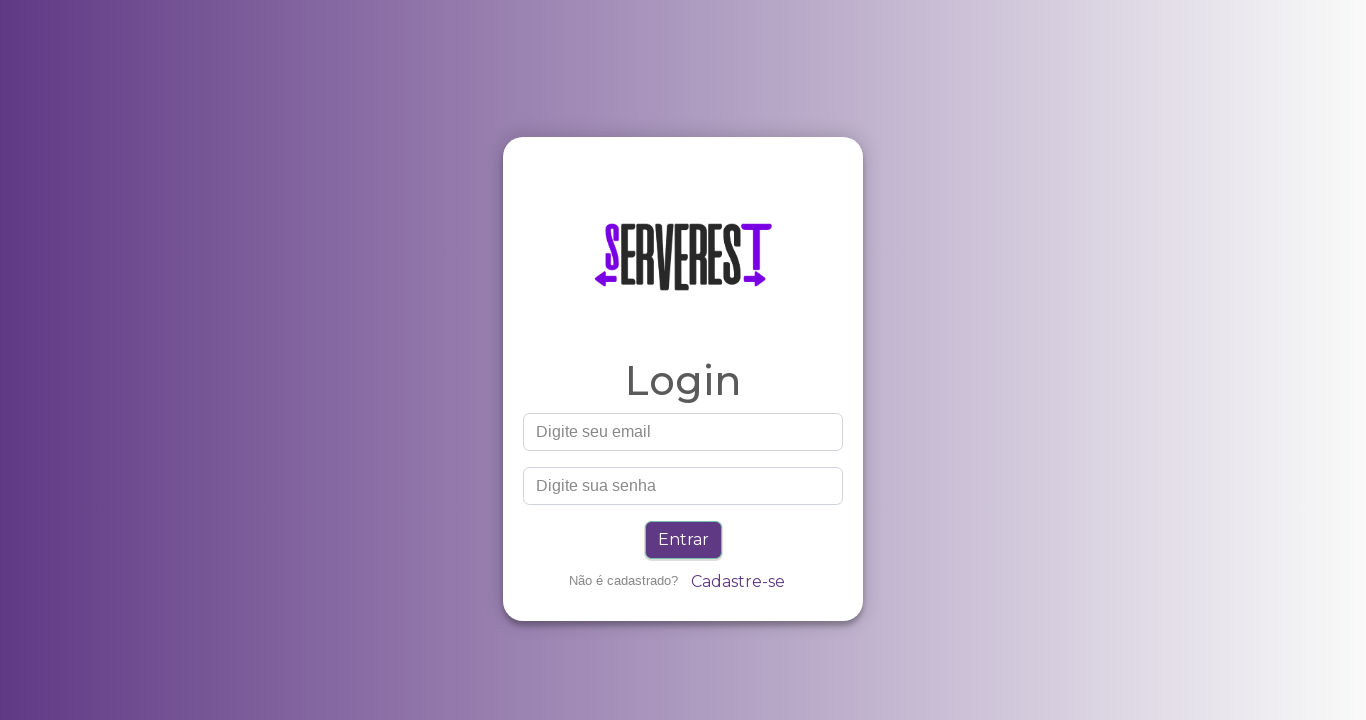

Clicked on 'Cadastre-se' (Register) link at (738, 582) on text=Cadastre-se
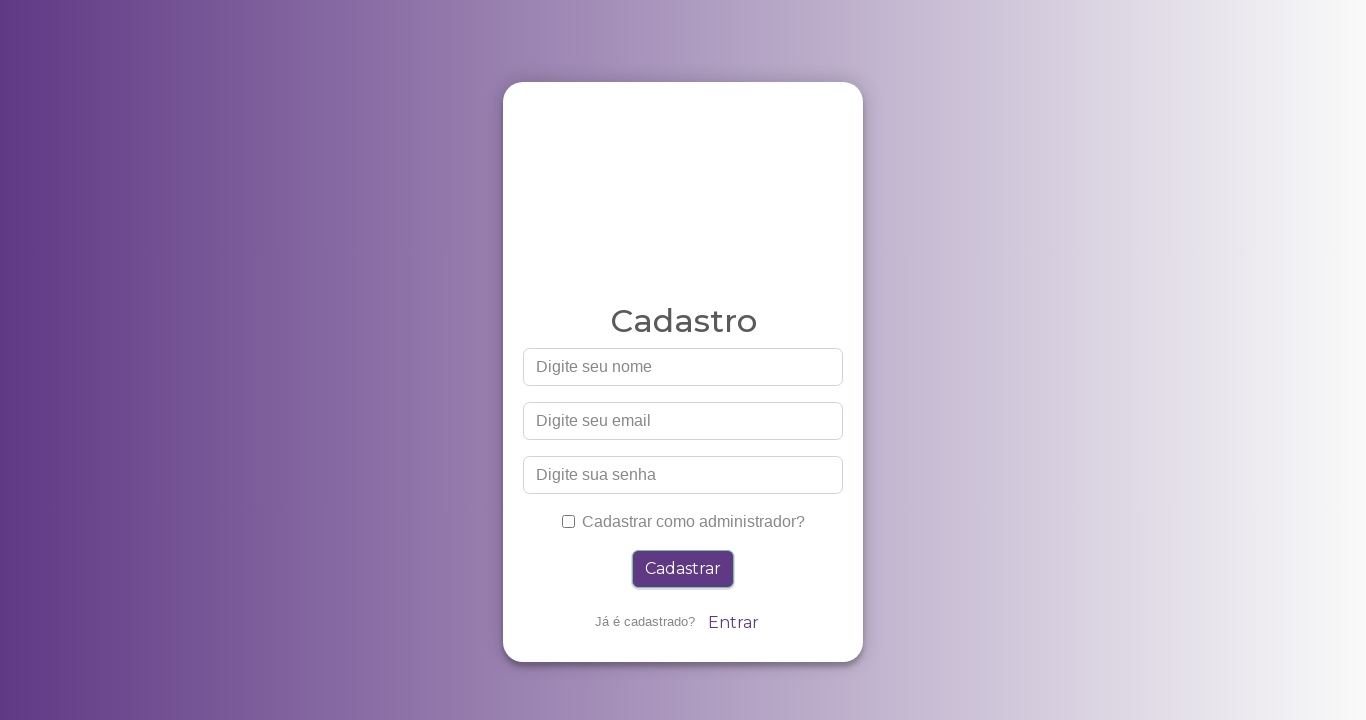

Filled name field with 'João' on #nome
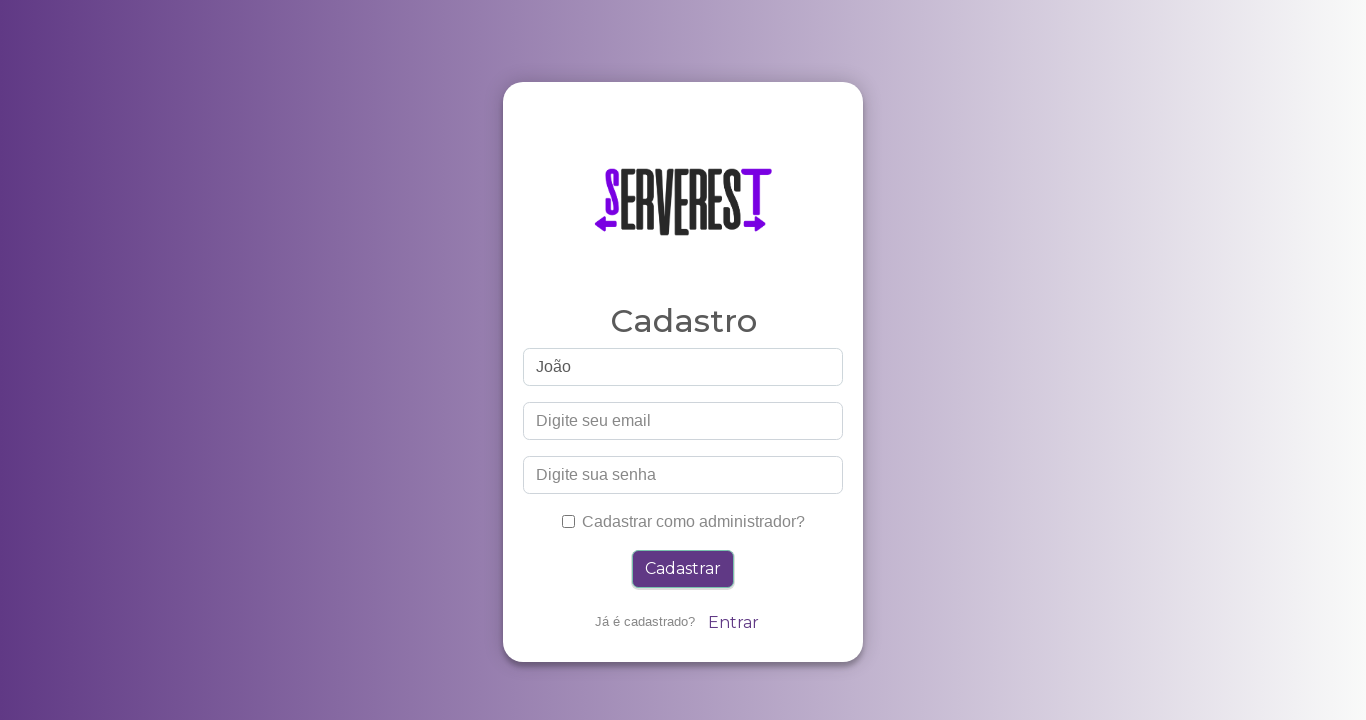

Filled email field with unique email 'joao34ace005@email.com' on #email
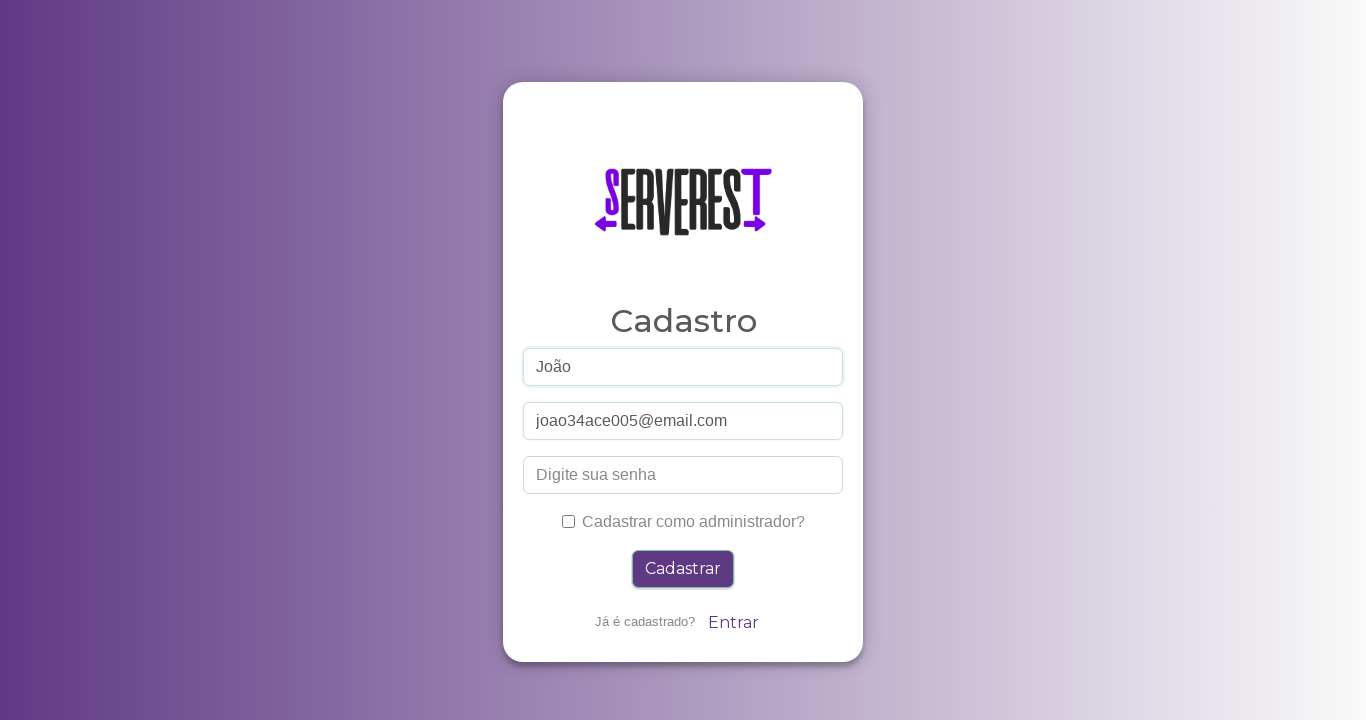

Filled password field with '123456' on #password
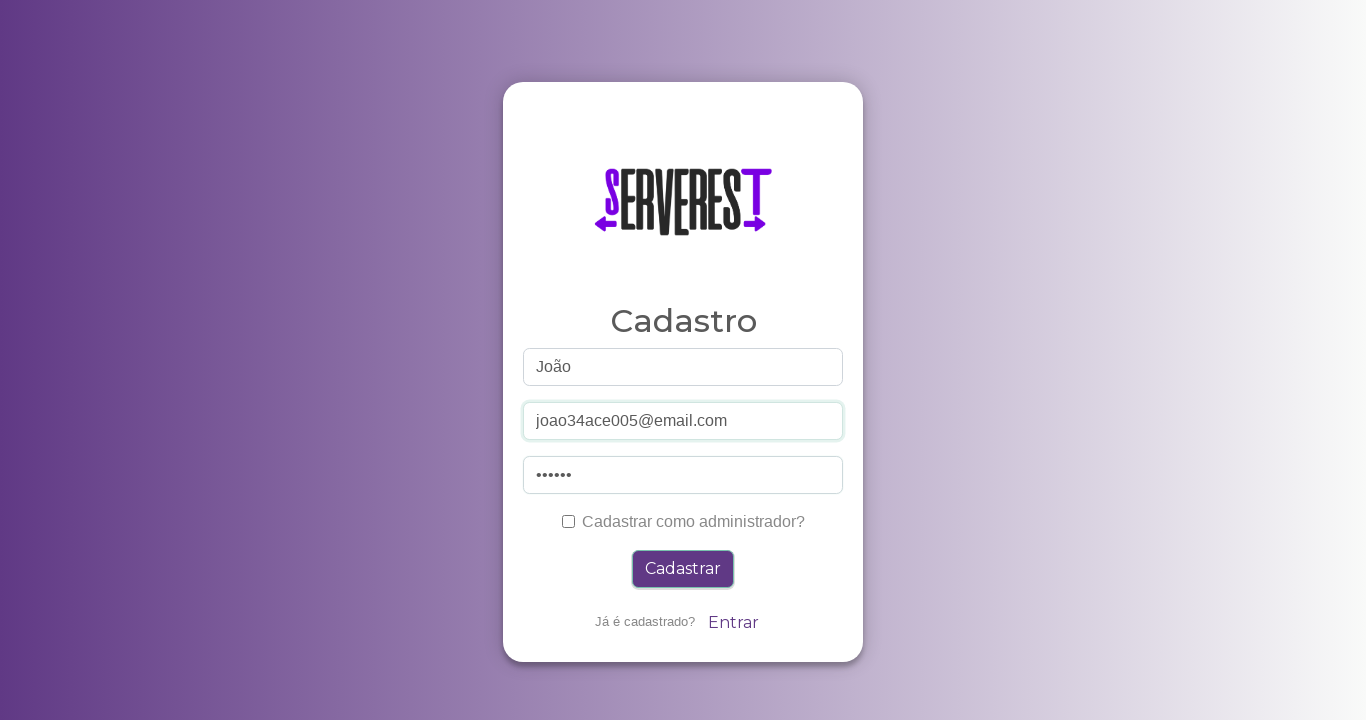

Checked the administrator checkbox at (568, 522) on #administrador
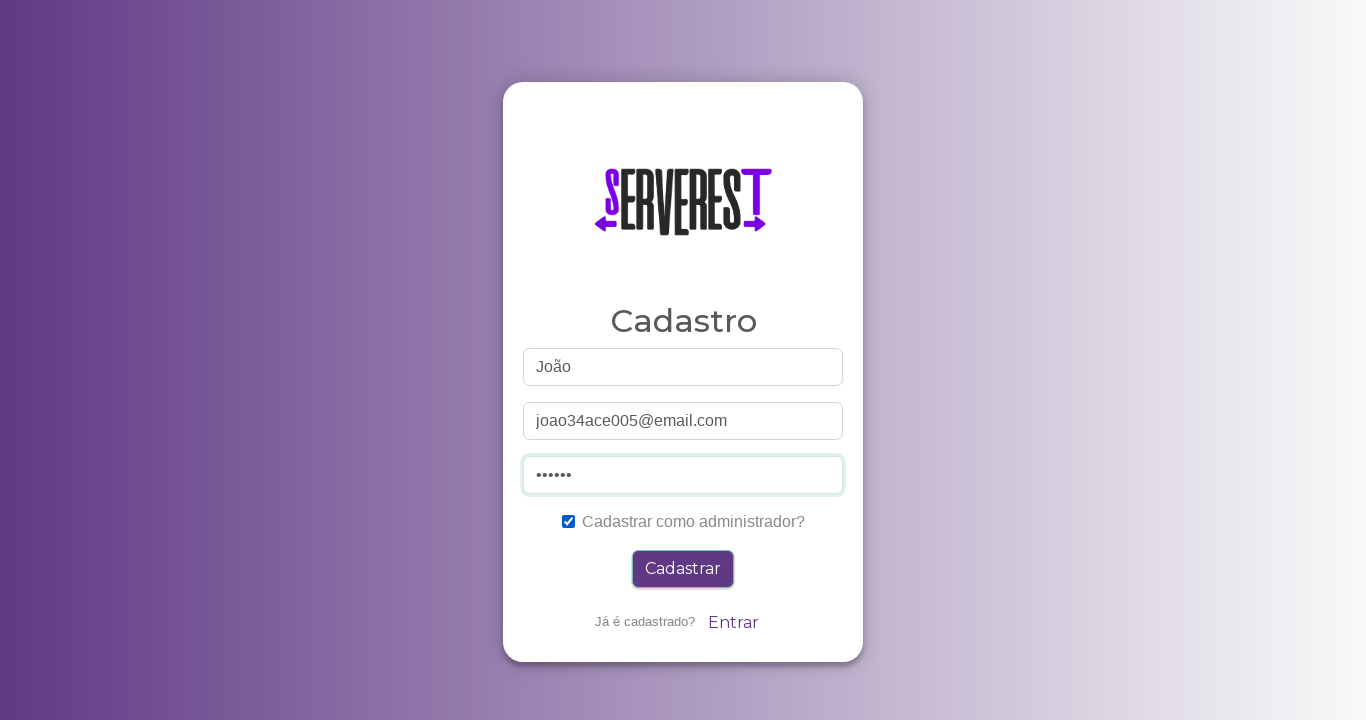

Clicked the register button at (683, 569) on .btn-primary
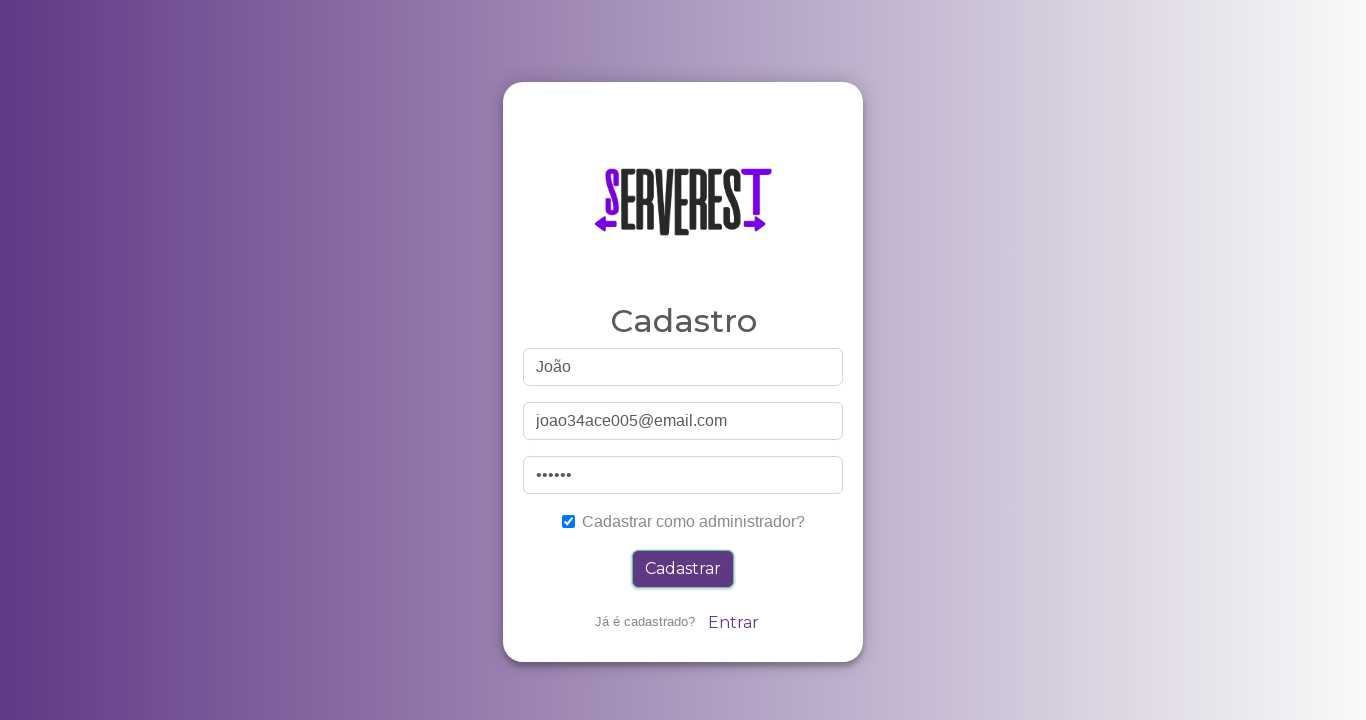

Success message displayed with alert link
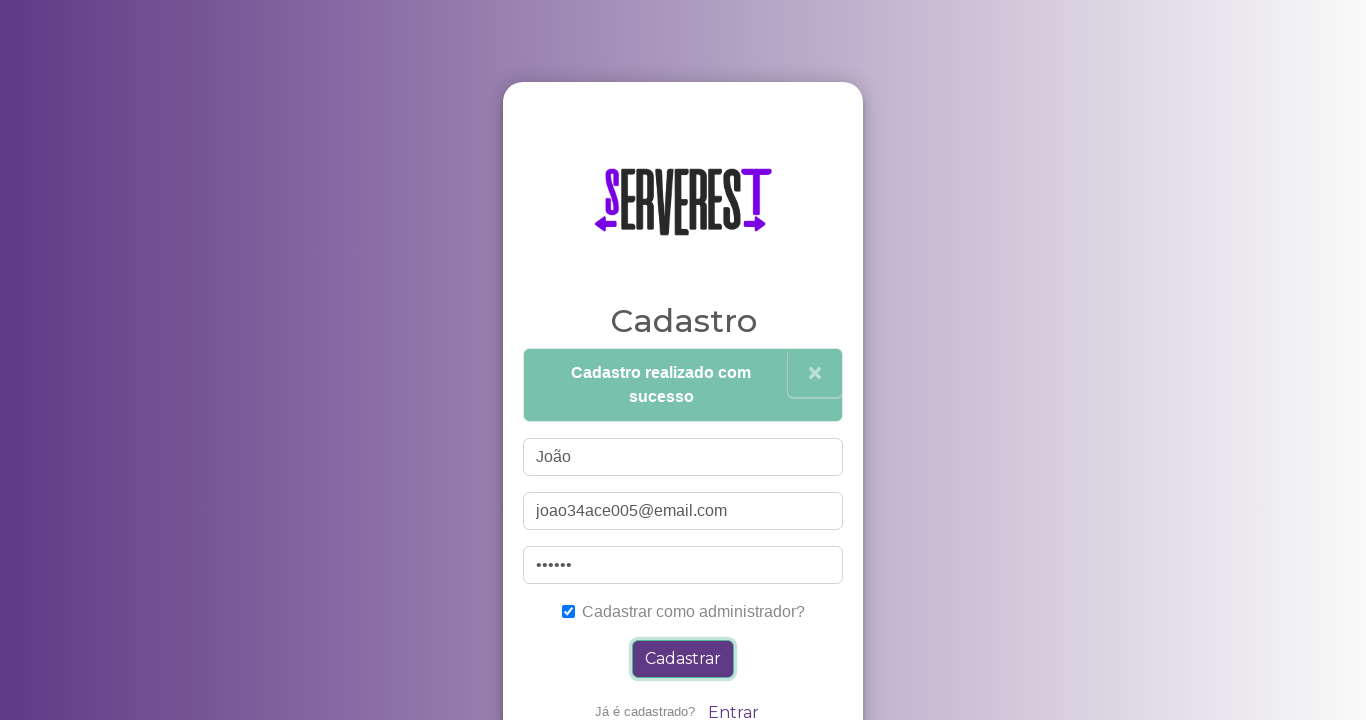

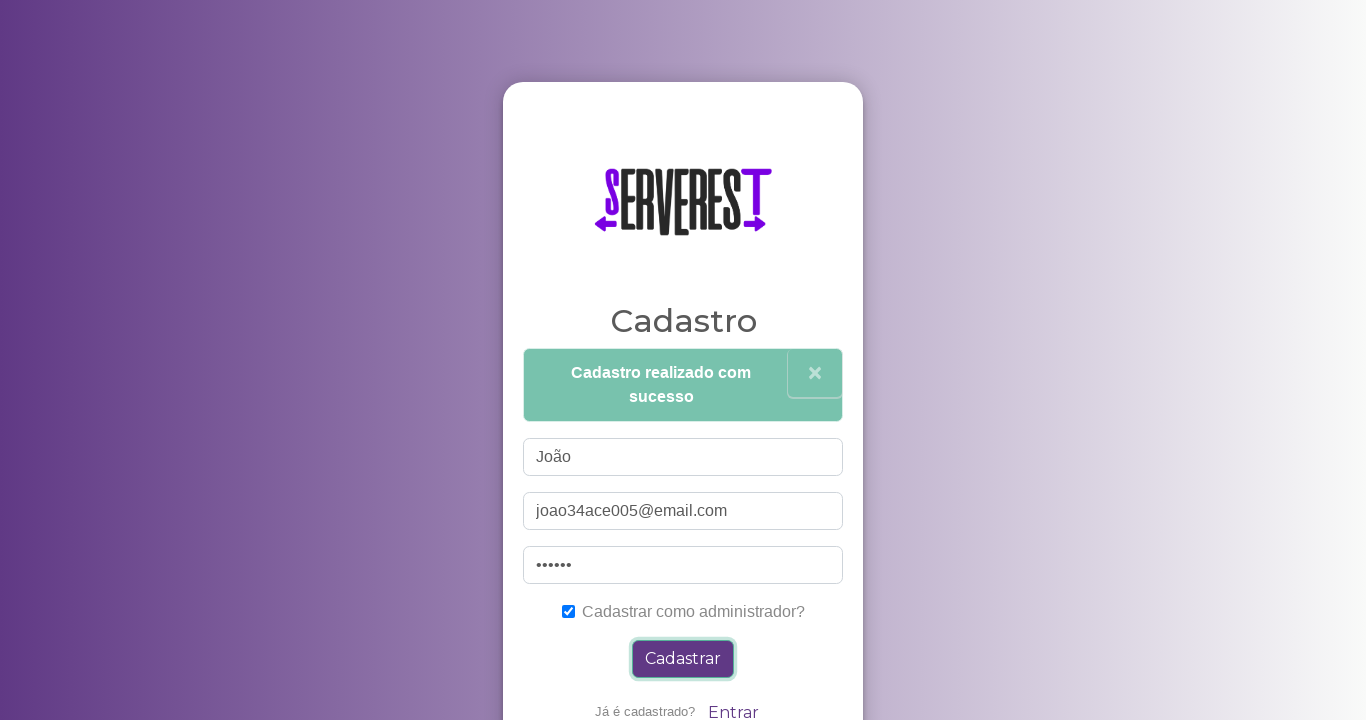